Selects all checkboxes on the page by iterating through them in reverse order

Starting URL: https://testautomationpractice.blogspot.com/

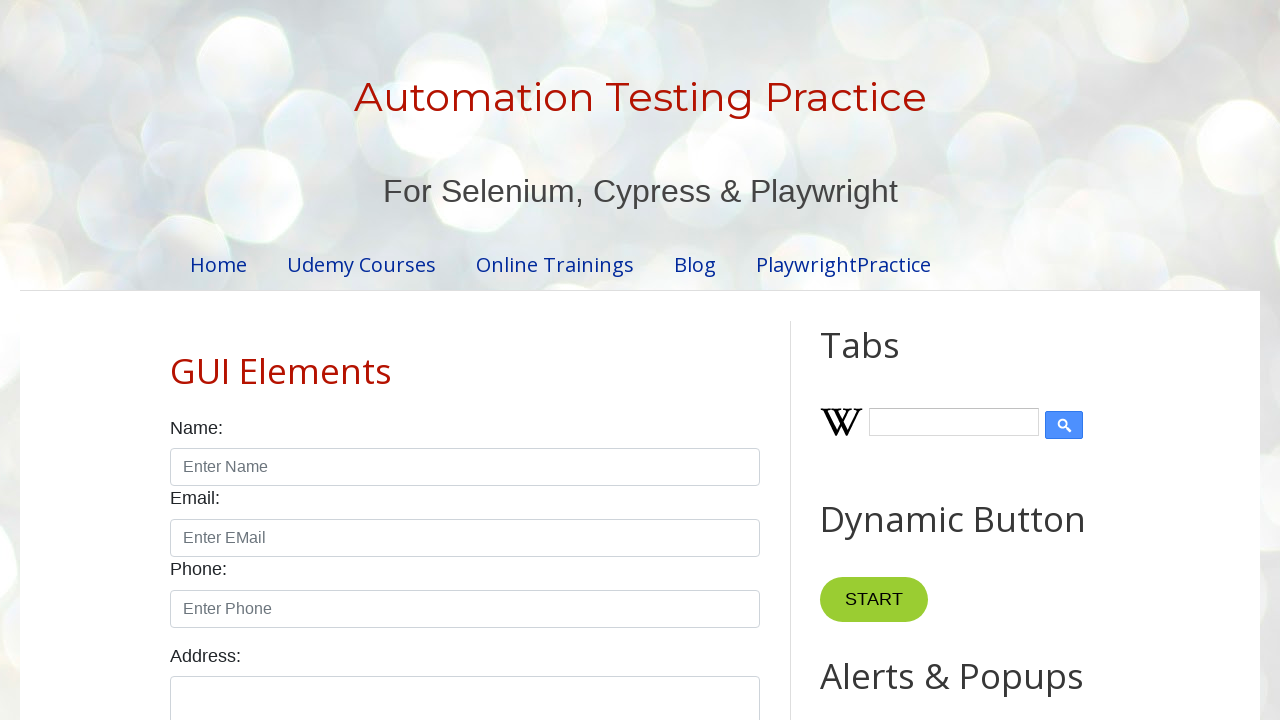

Navigated to test automation practice page
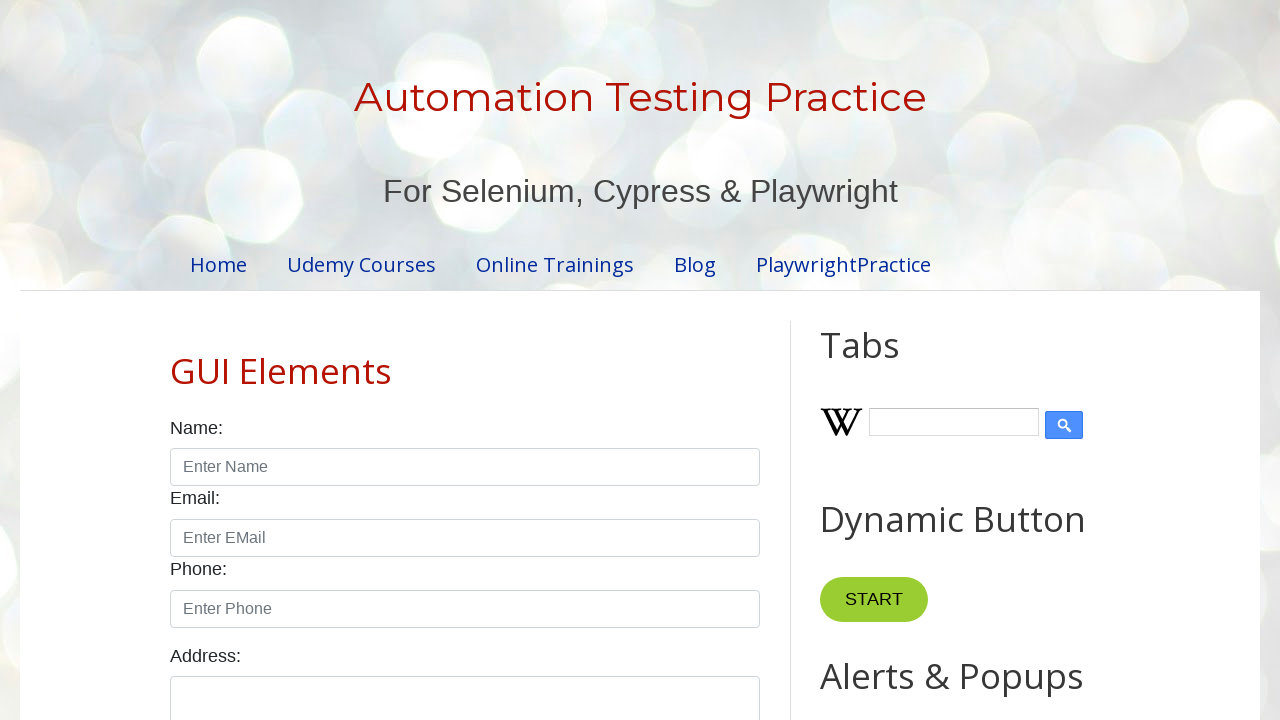

Located all checkboxes on the page
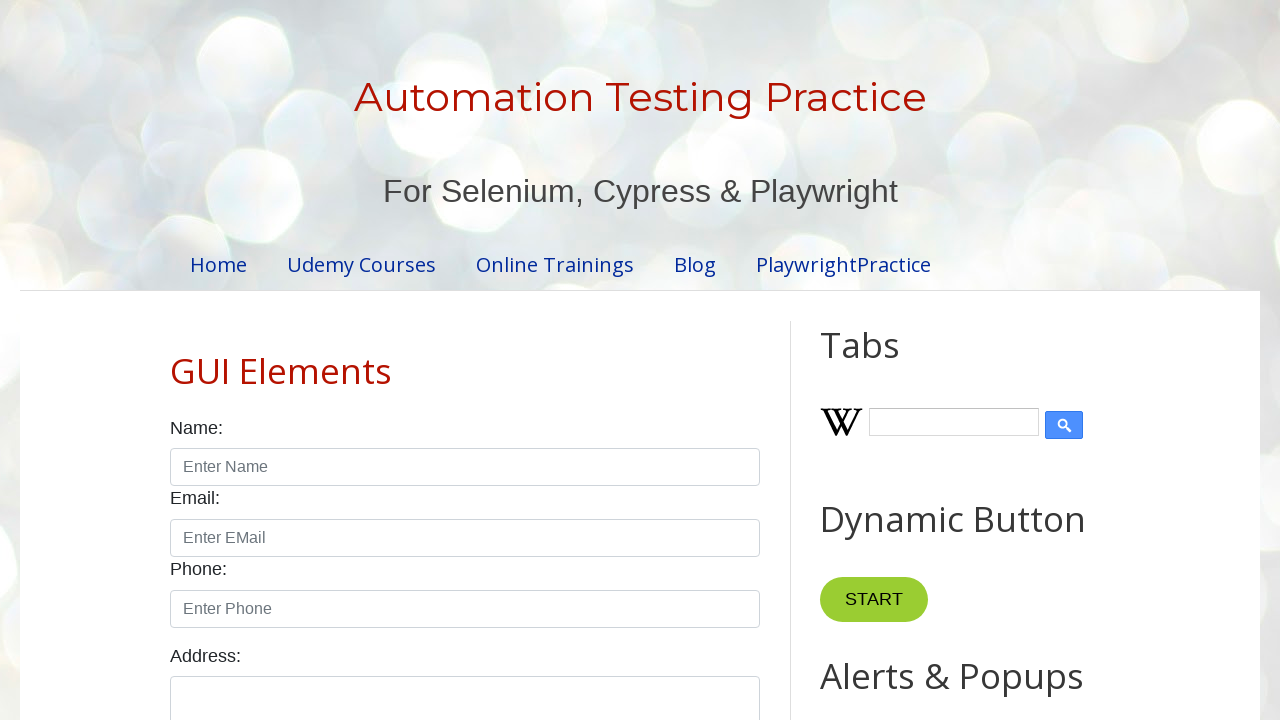

Clicked checkbox at index 12 (reverse order) at (674, 361) on div input[type='checkbox'] >> nth=12
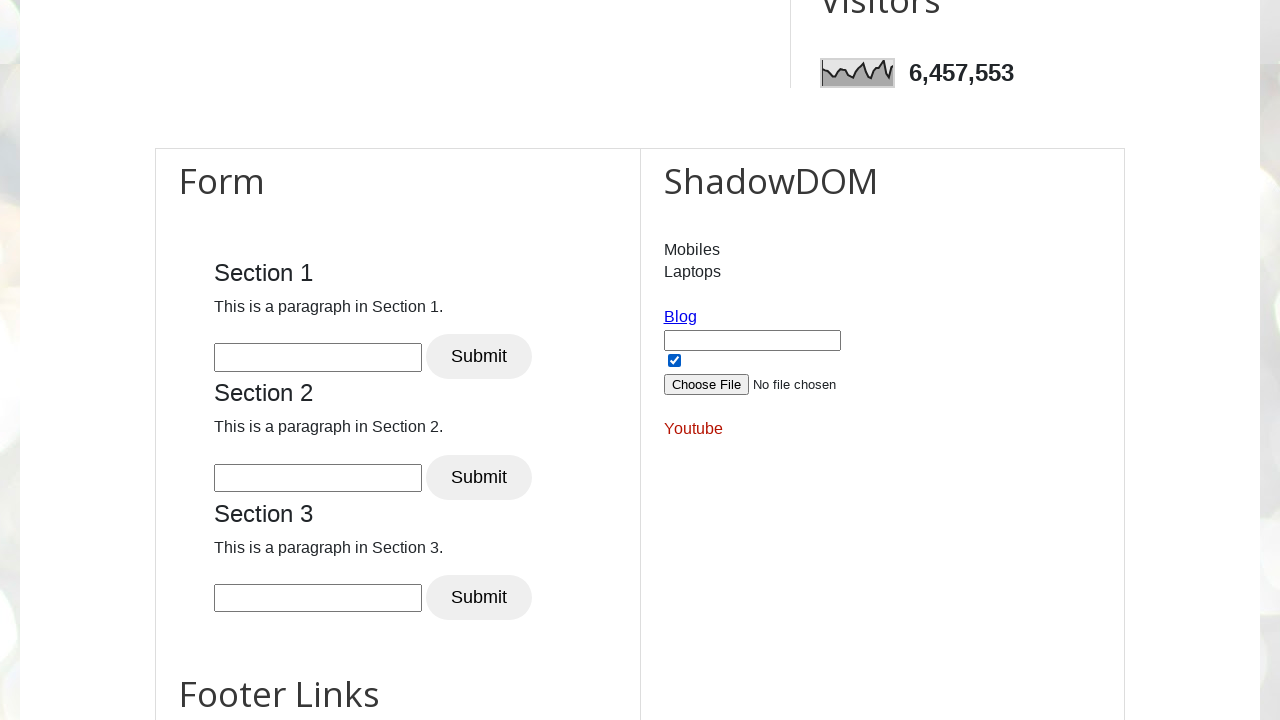

Clicked checkbox at index 11 (reverse order) at (651, 360) on div input[type='checkbox'] >> nth=11
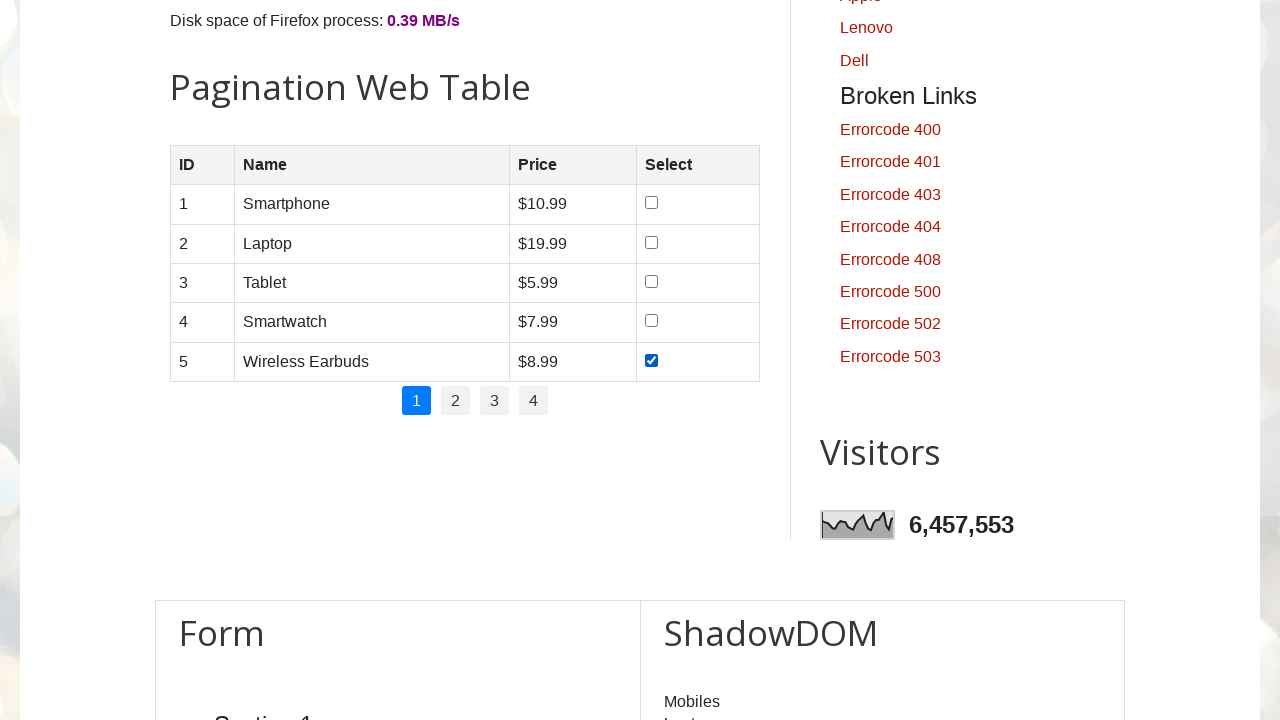

Clicked checkbox at index 10 (reverse order) at (651, 321) on div input[type='checkbox'] >> nth=10
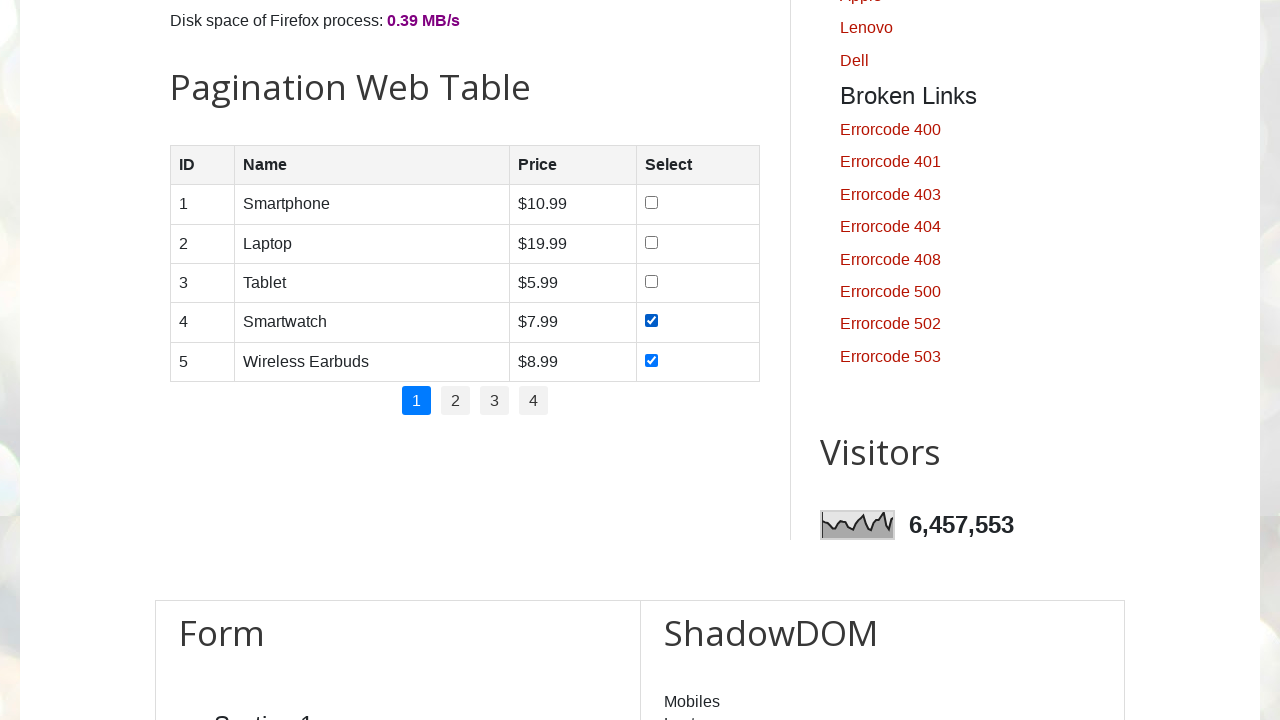

Clicked checkbox at index 9 (reverse order) at (651, 281) on div input[type='checkbox'] >> nth=9
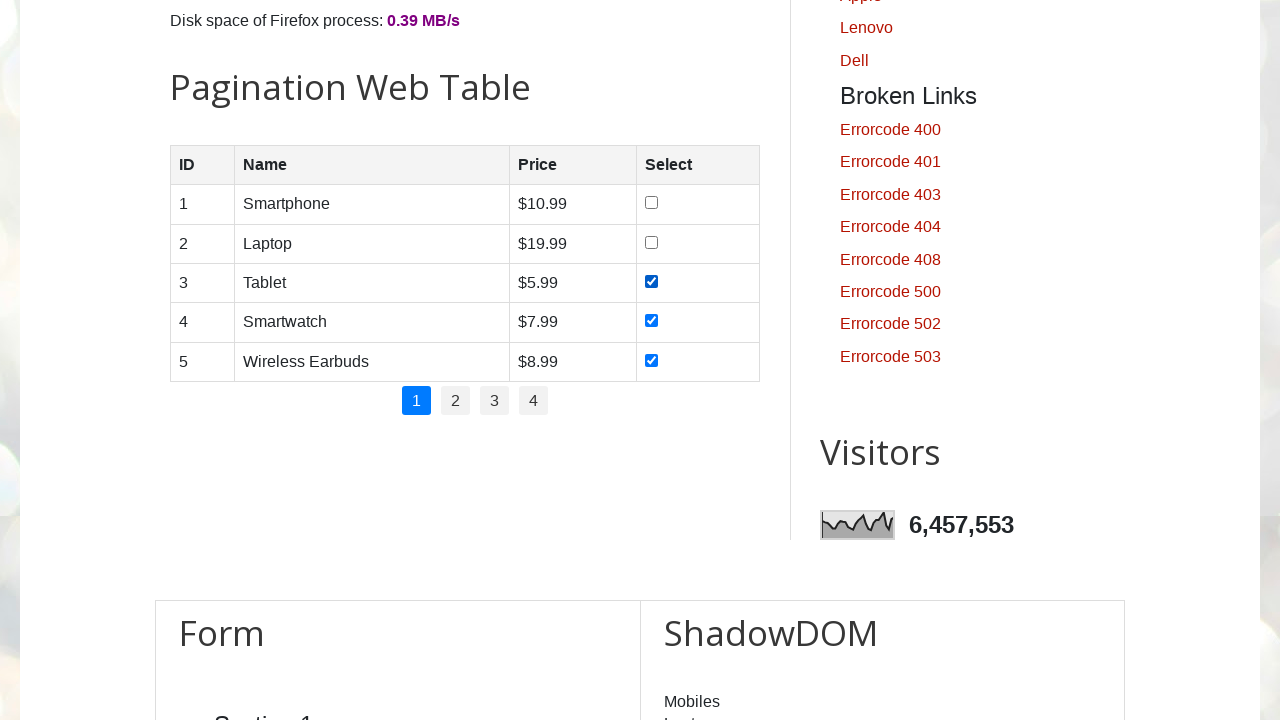

Clicked checkbox at index 8 (reverse order) at (651, 242) on div input[type='checkbox'] >> nth=8
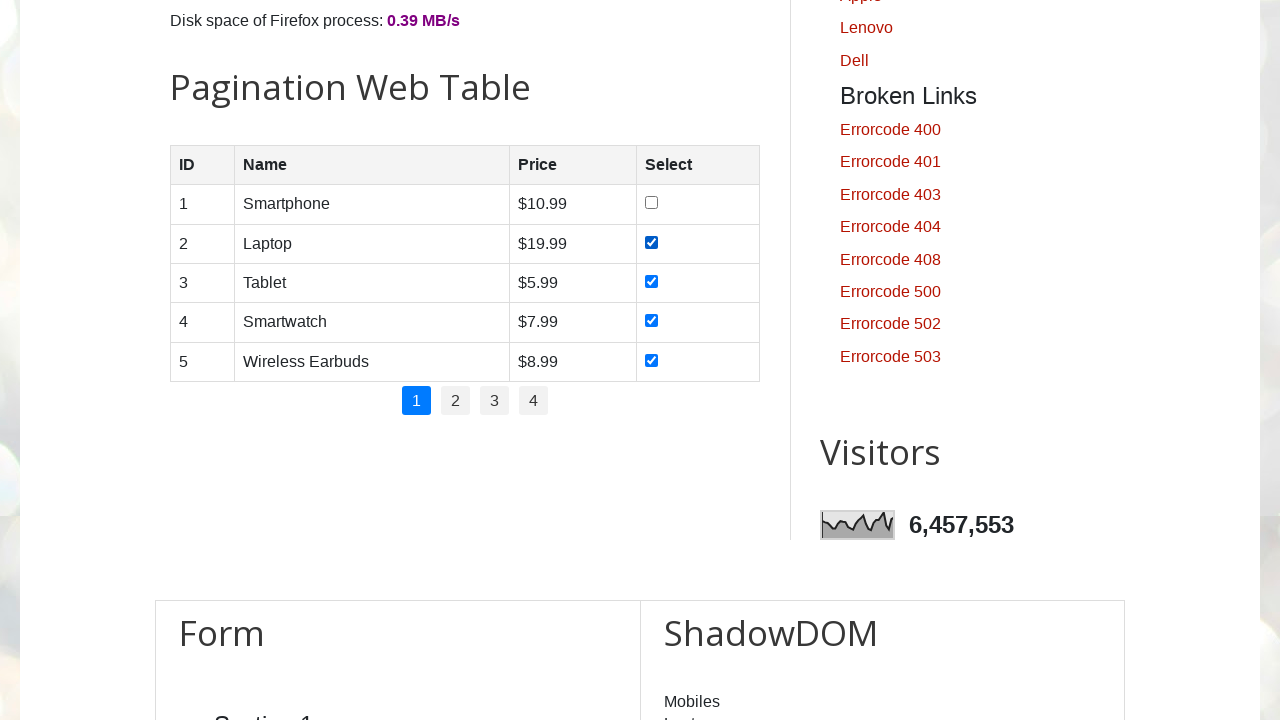

Clicked checkbox at index 7 (reverse order) at (651, 203) on div input[type='checkbox'] >> nth=7
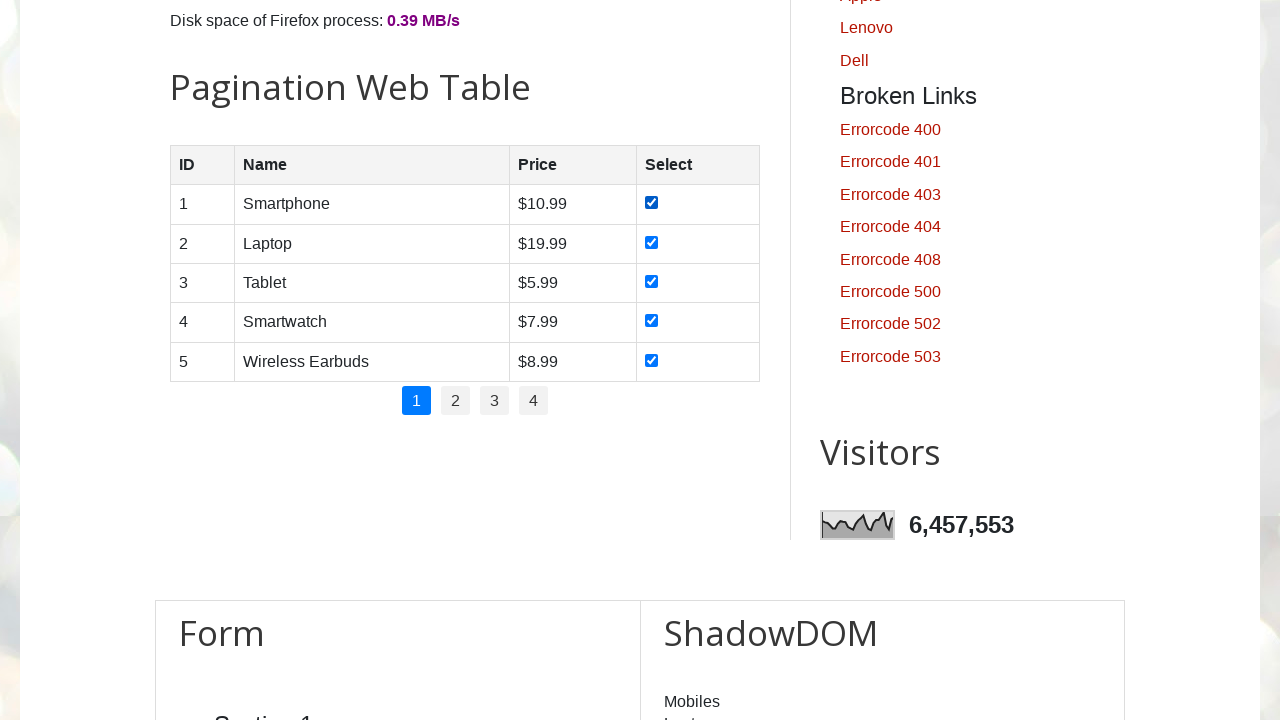

Clicked checkbox at index 6 (reverse order) at (262, 361) on div input[type='checkbox'] >> nth=6
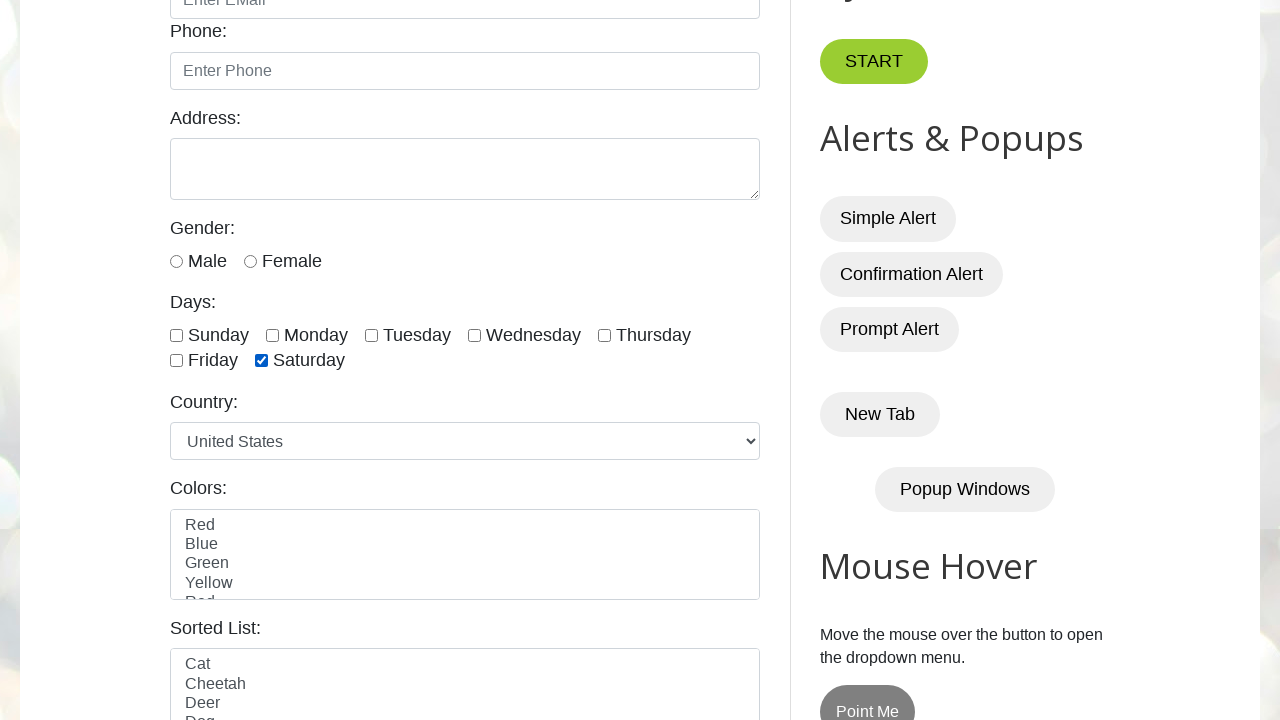

Clicked checkbox at index 5 (reverse order) at (176, 361) on div input[type='checkbox'] >> nth=5
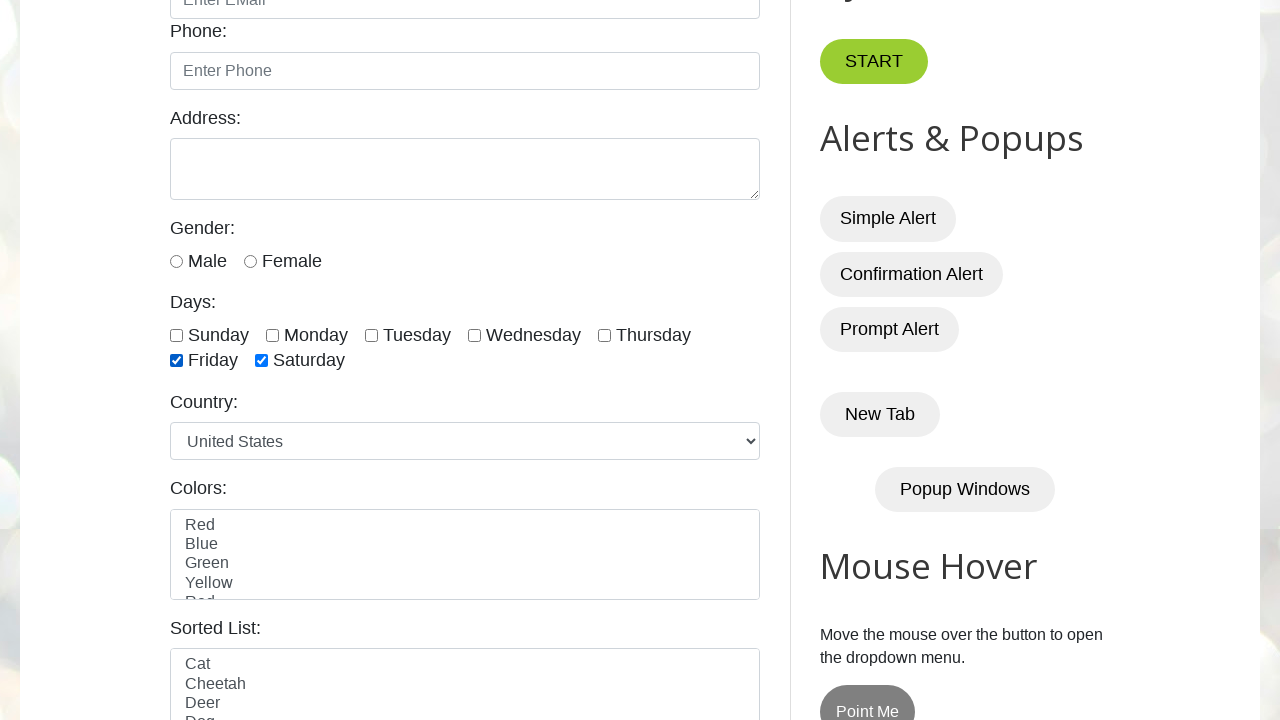

Clicked checkbox at index 4 (reverse order) at (604, 335) on div input[type='checkbox'] >> nth=4
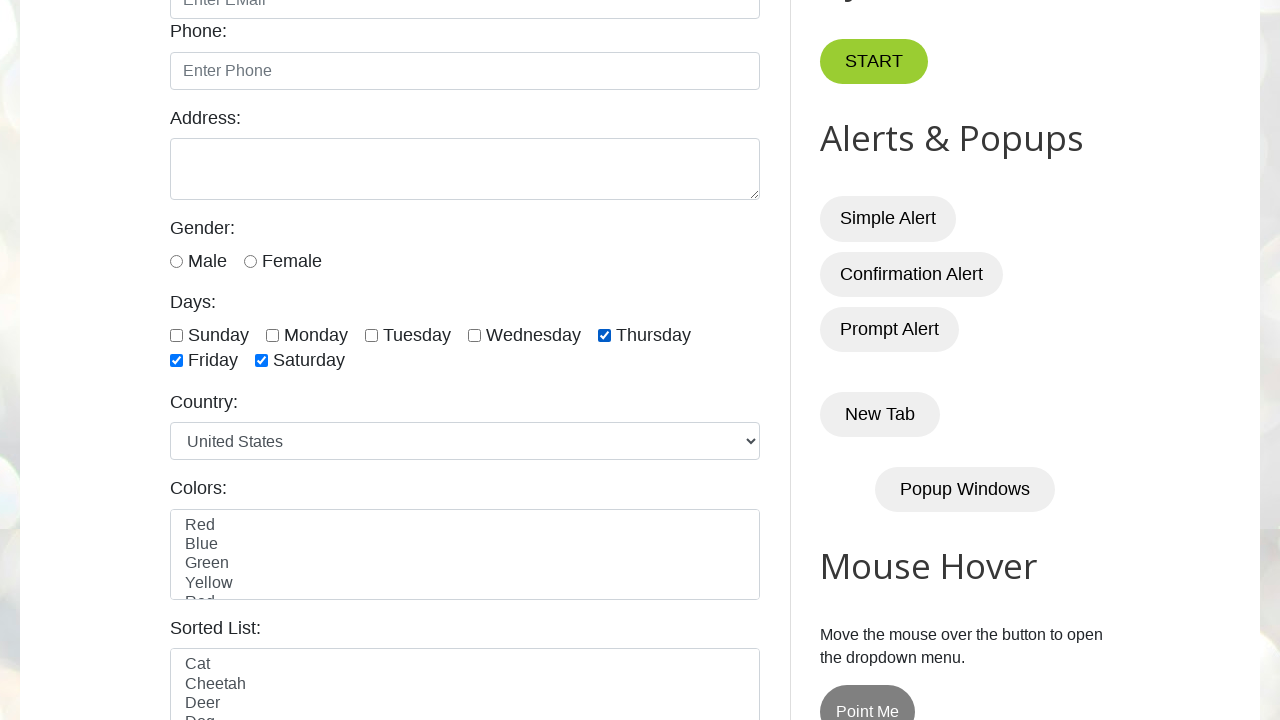

Clicked checkbox at index 3 (reverse order) at (474, 335) on div input[type='checkbox'] >> nth=3
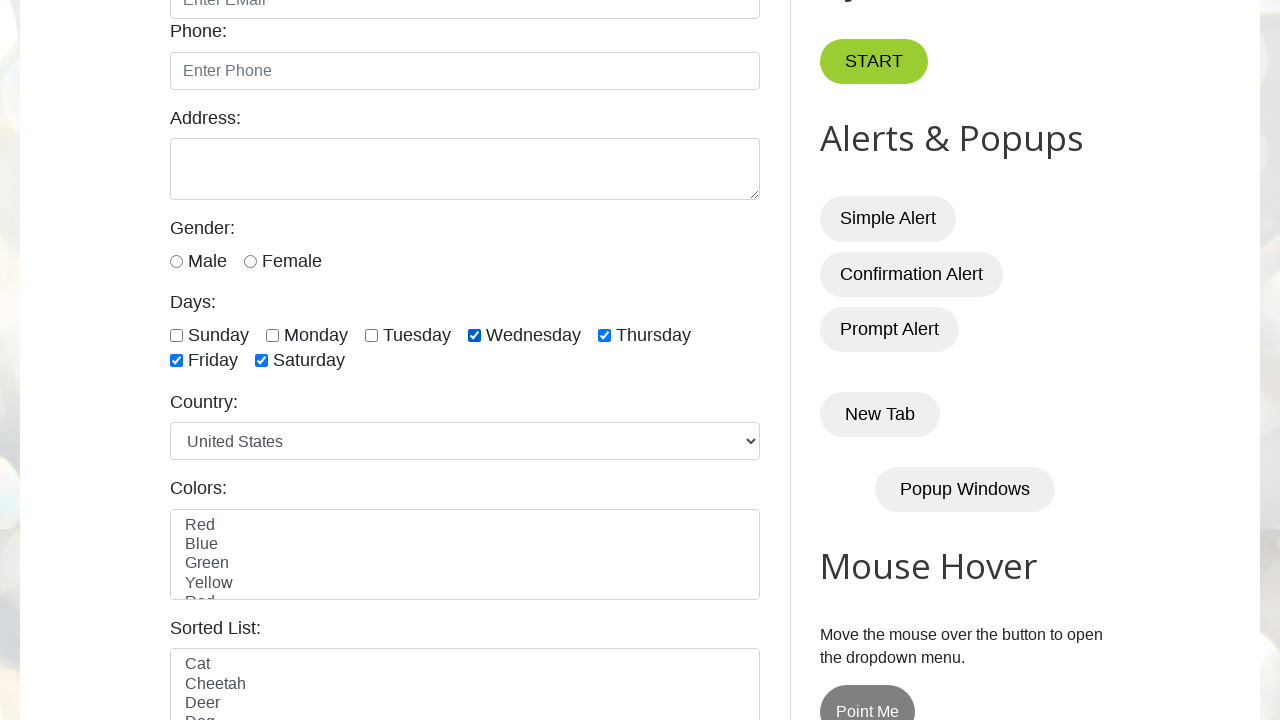

Clicked checkbox at index 2 (reverse order) at (372, 335) on div input[type='checkbox'] >> nth=2
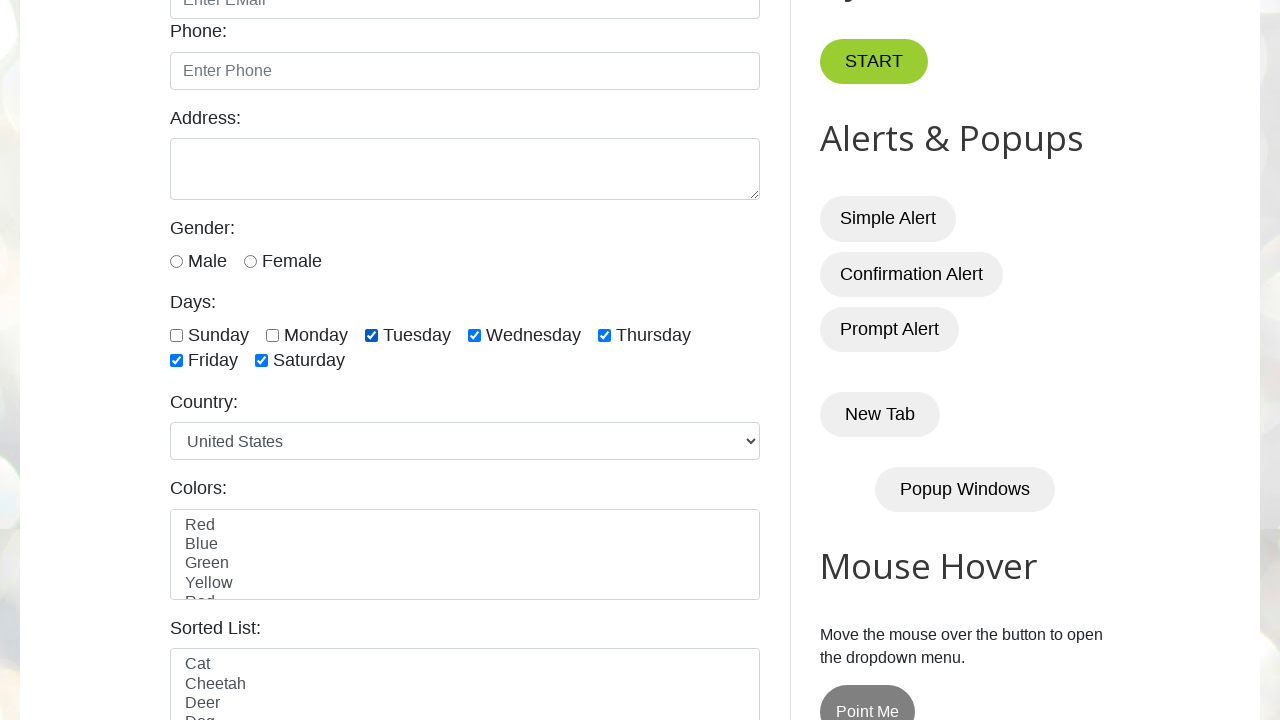

Clicked checkbox at index 1 (reverse order) at (272, 335) on div input[type='checkbox'] >> nth=1
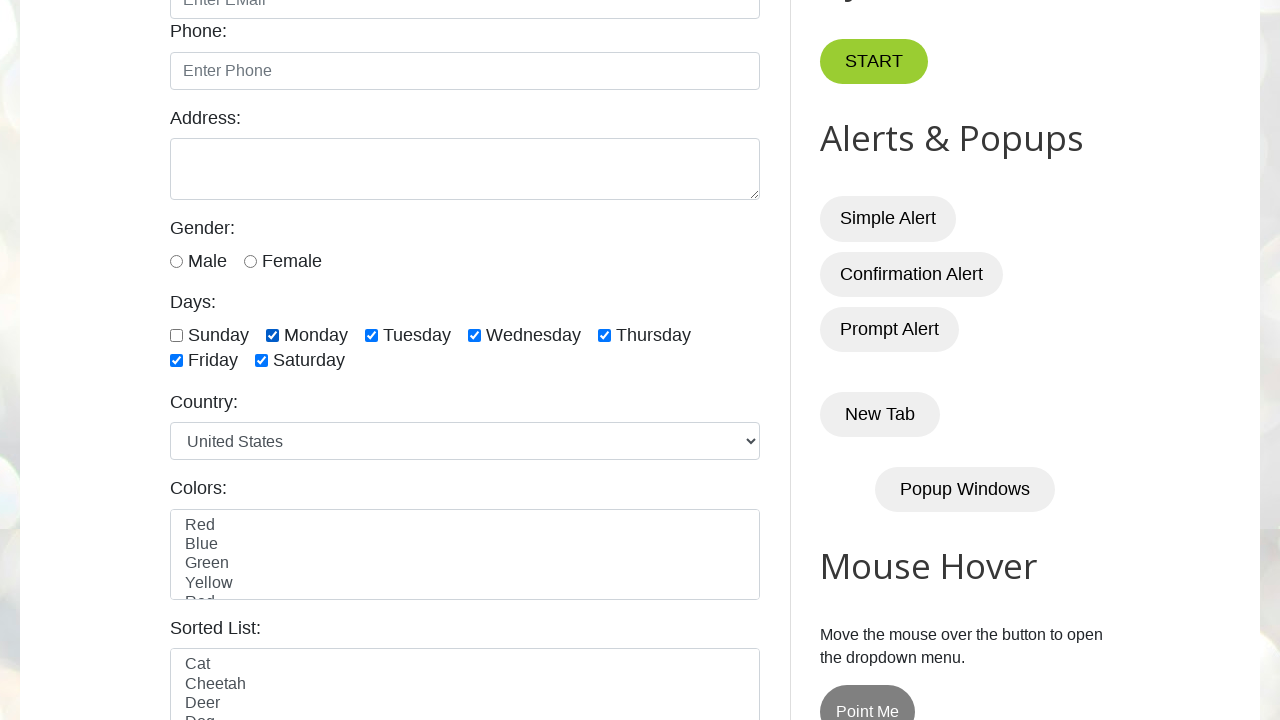

Clicked checkbox at index 0 (reverse order) at (176, 335) on div input[type='checkbox'] >> nth=0
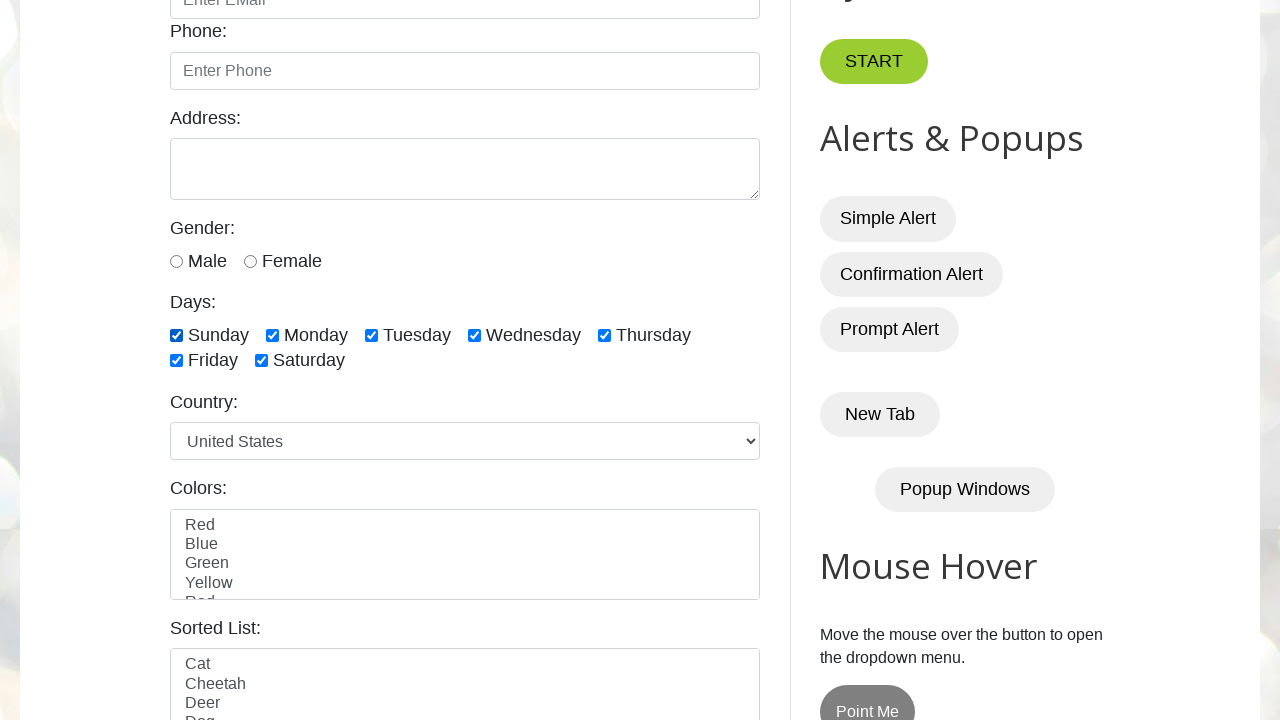

Verified checkbox is checked: True
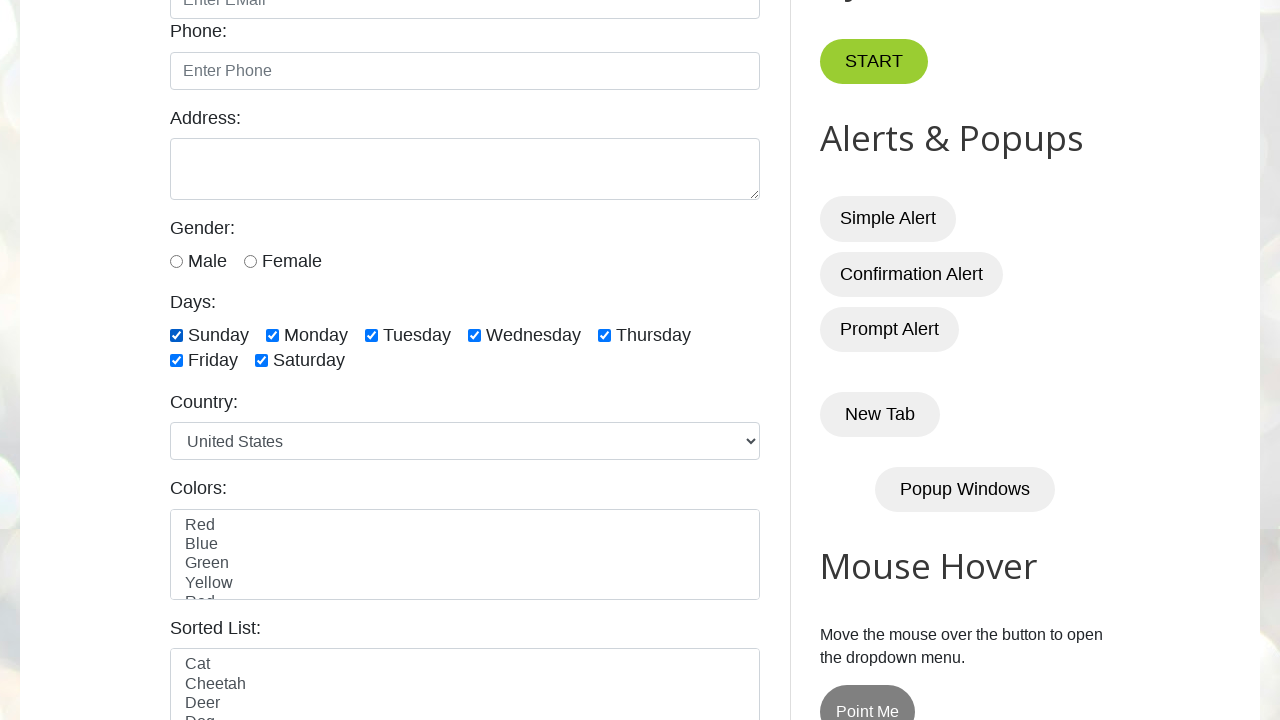

Verified checkbox is checked: True
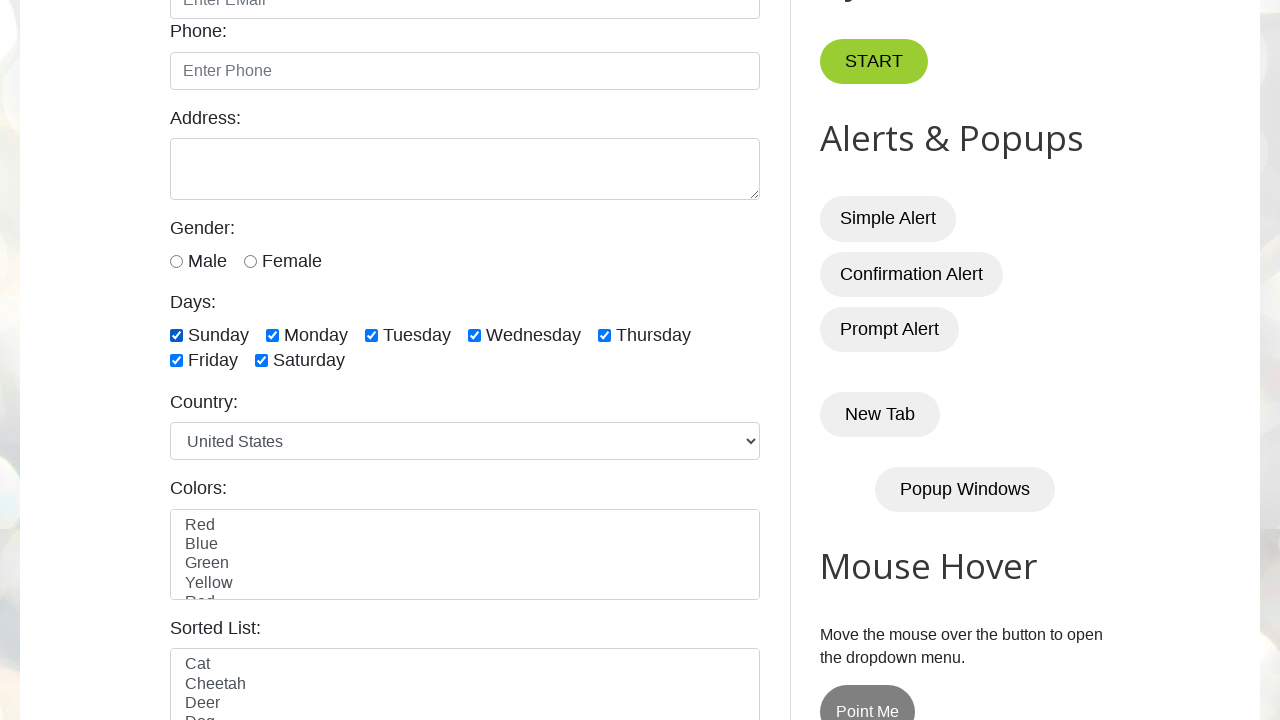

Verified checkbox is checked: True
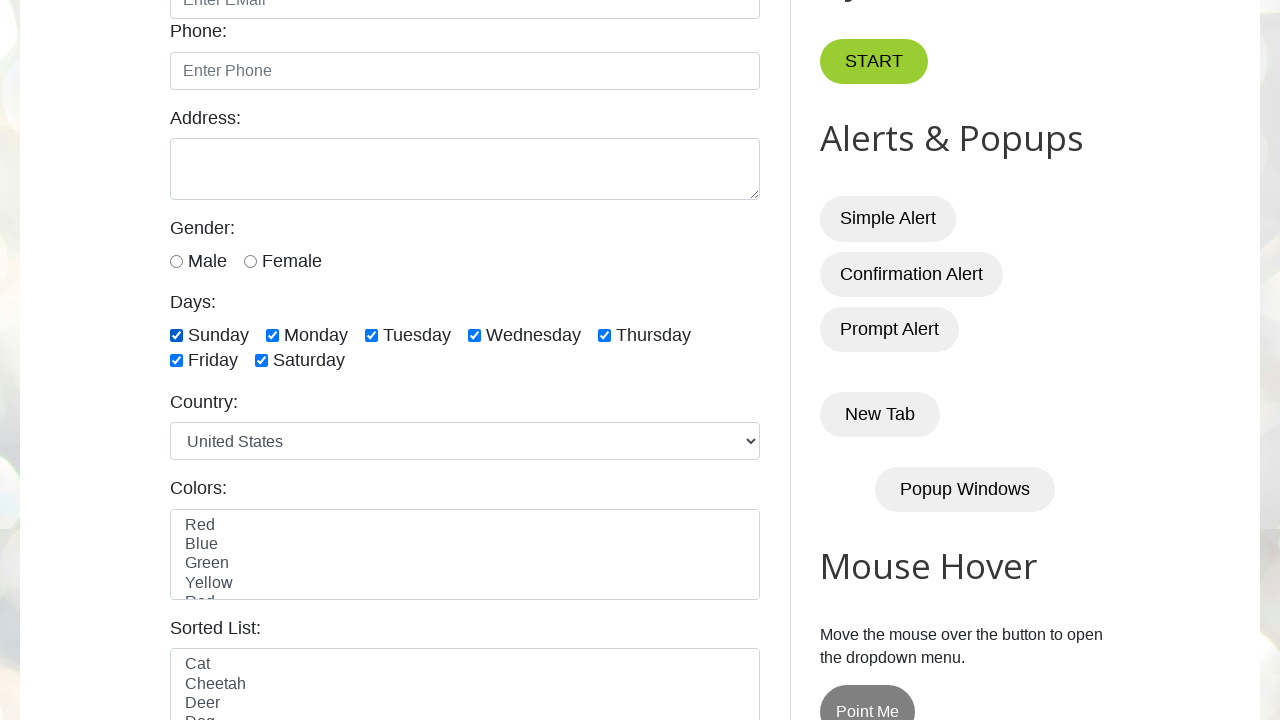

Verified checkbox is checked: True
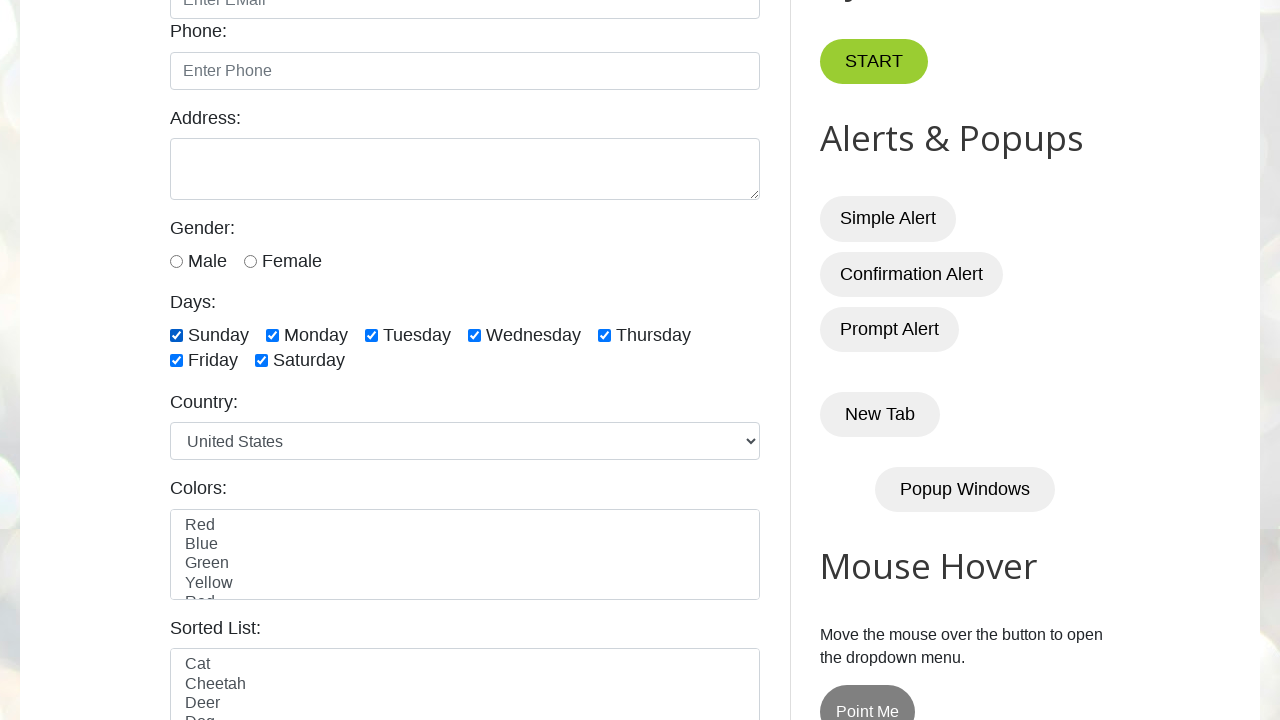

Verified checkbox is checked: True
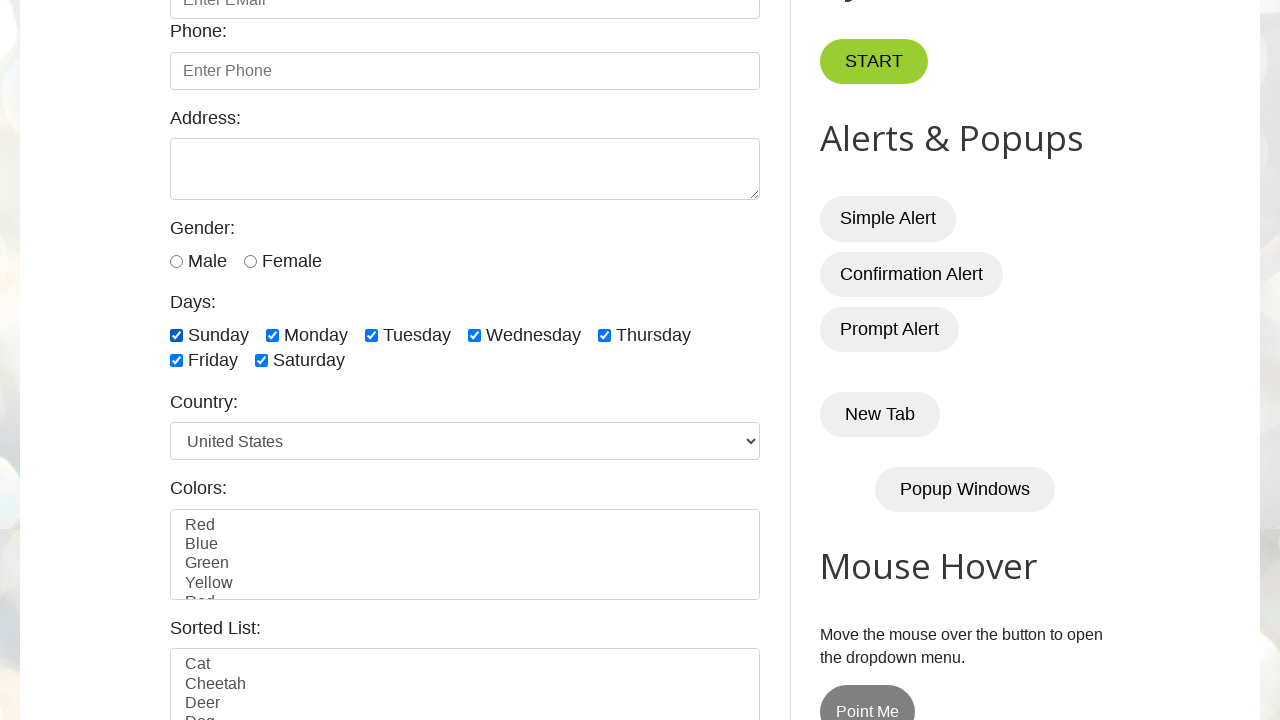

Verified checkbox is checked: True
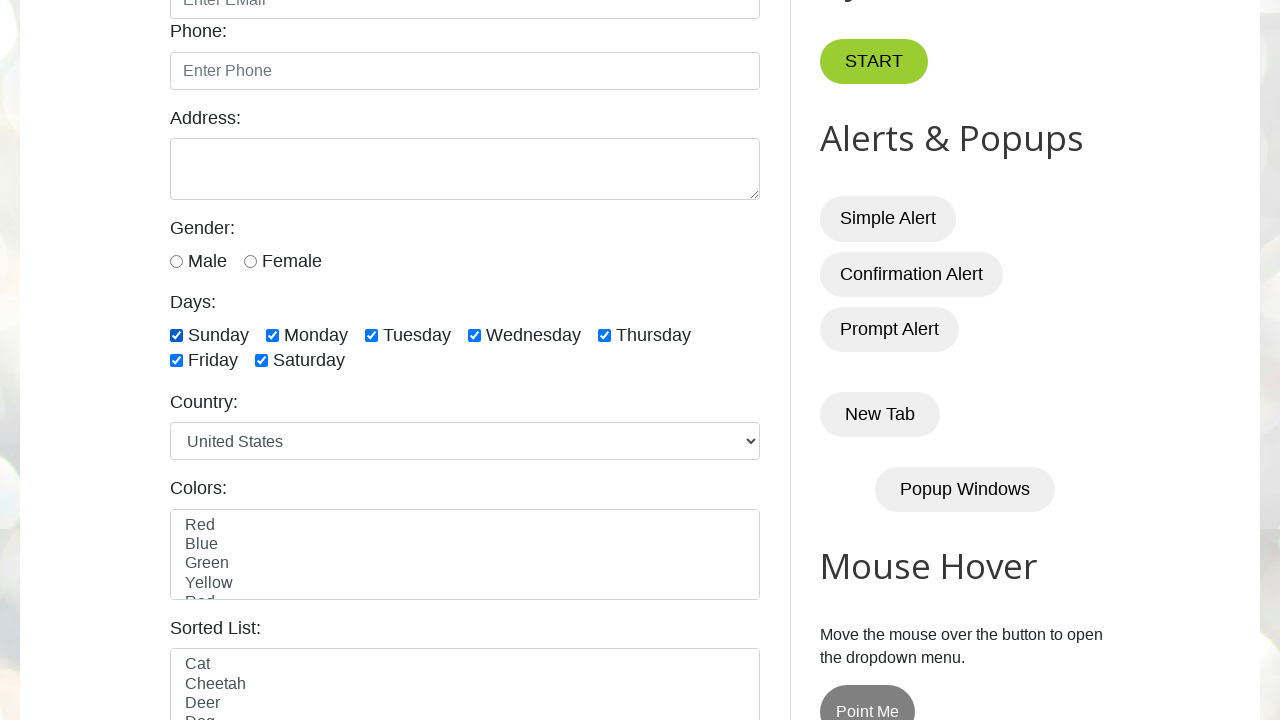

Verified checkbox is checked: True
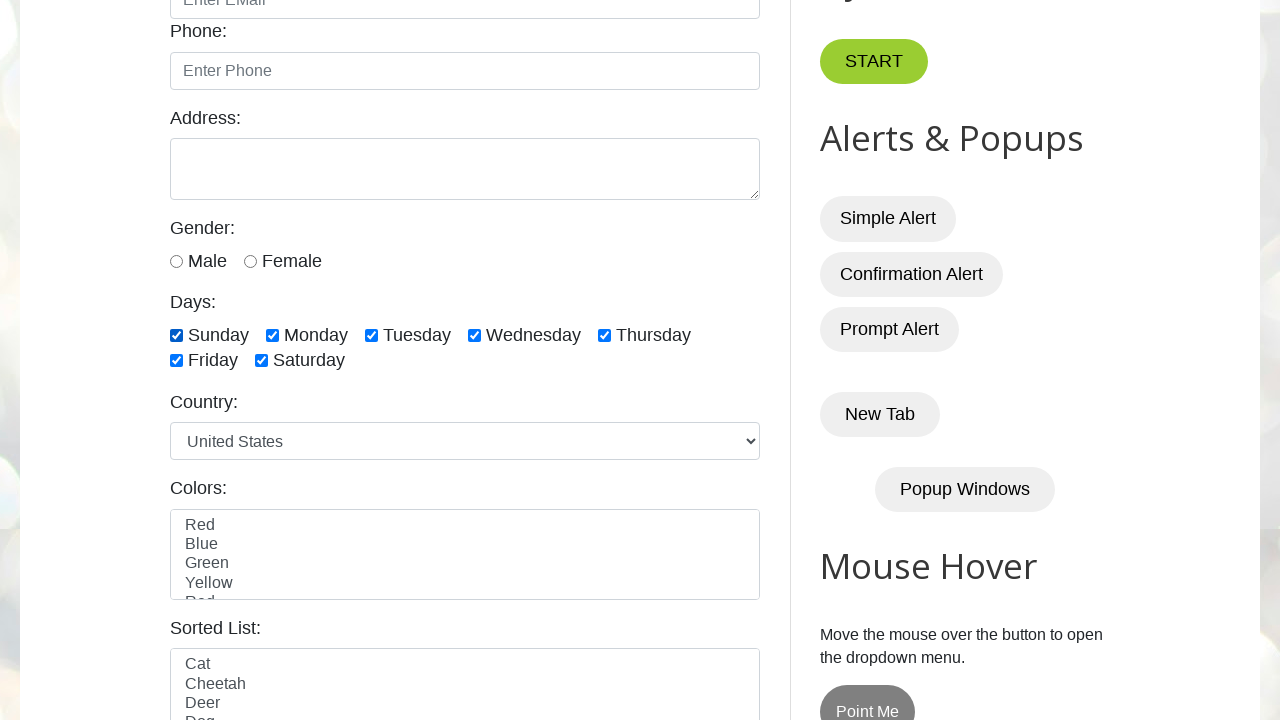

Verified checkbox is checked: True
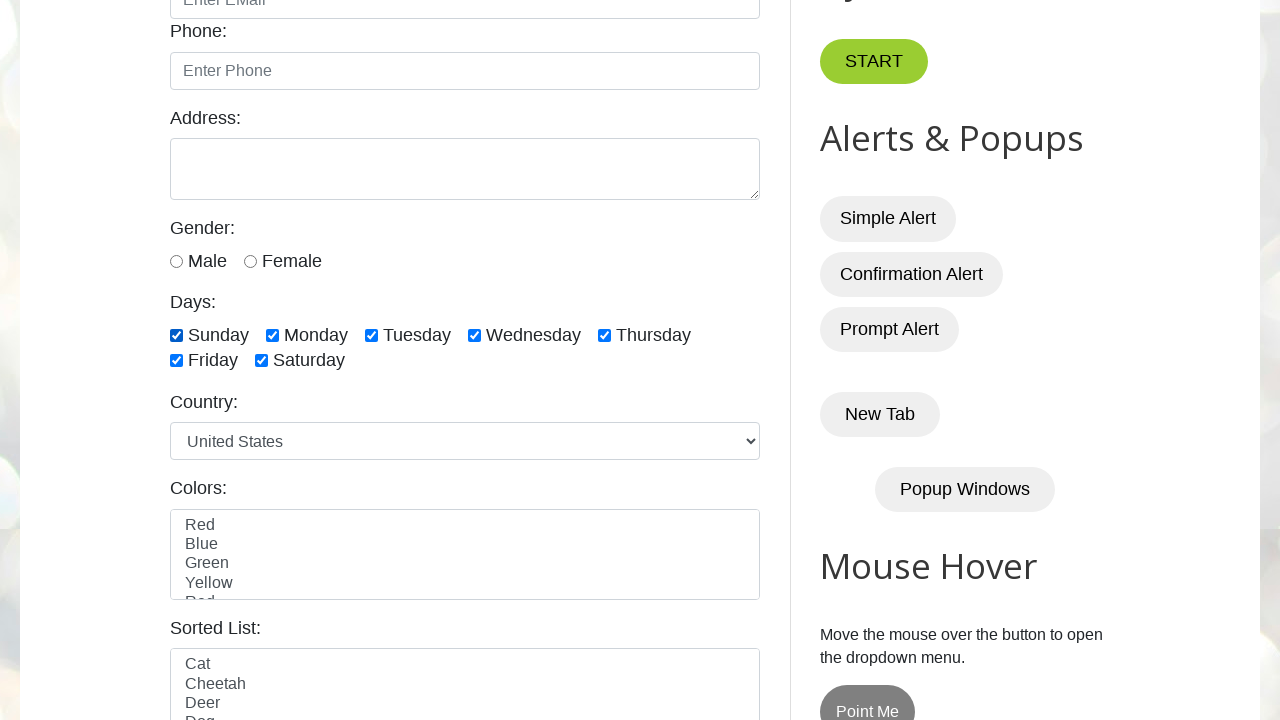

Verified checkbox is checked: True
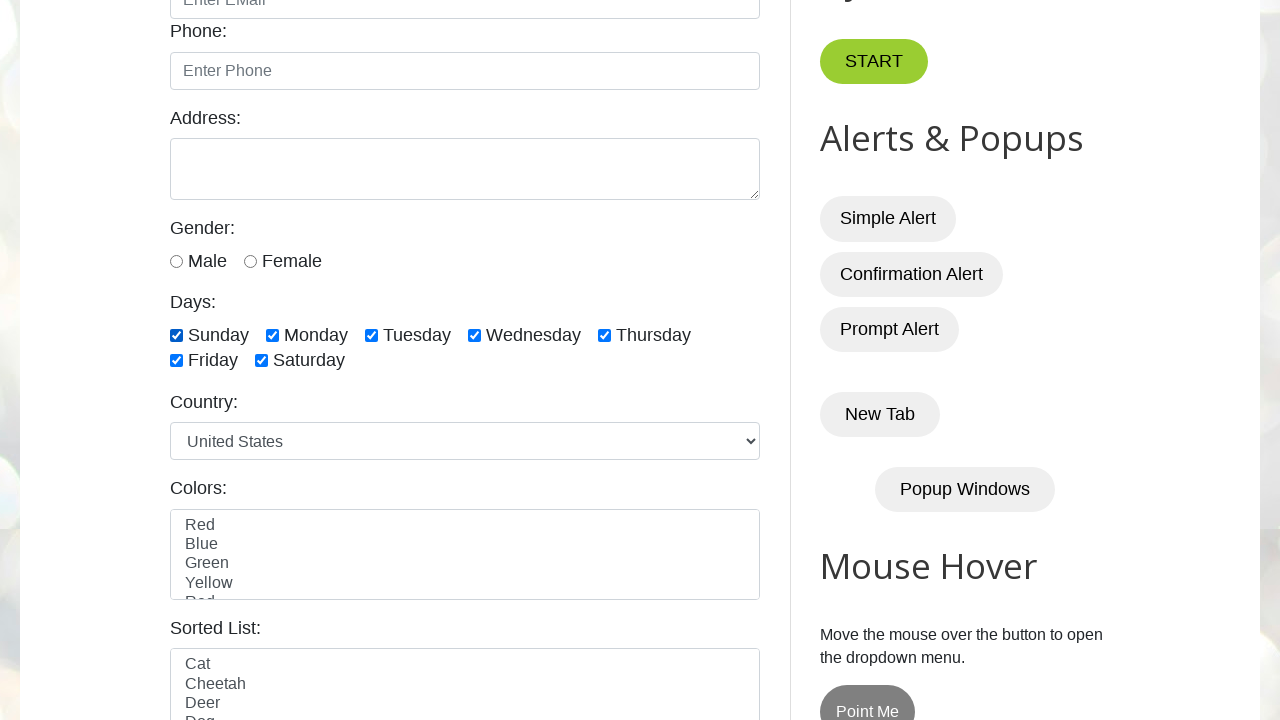

Verified checkbox is checked: True
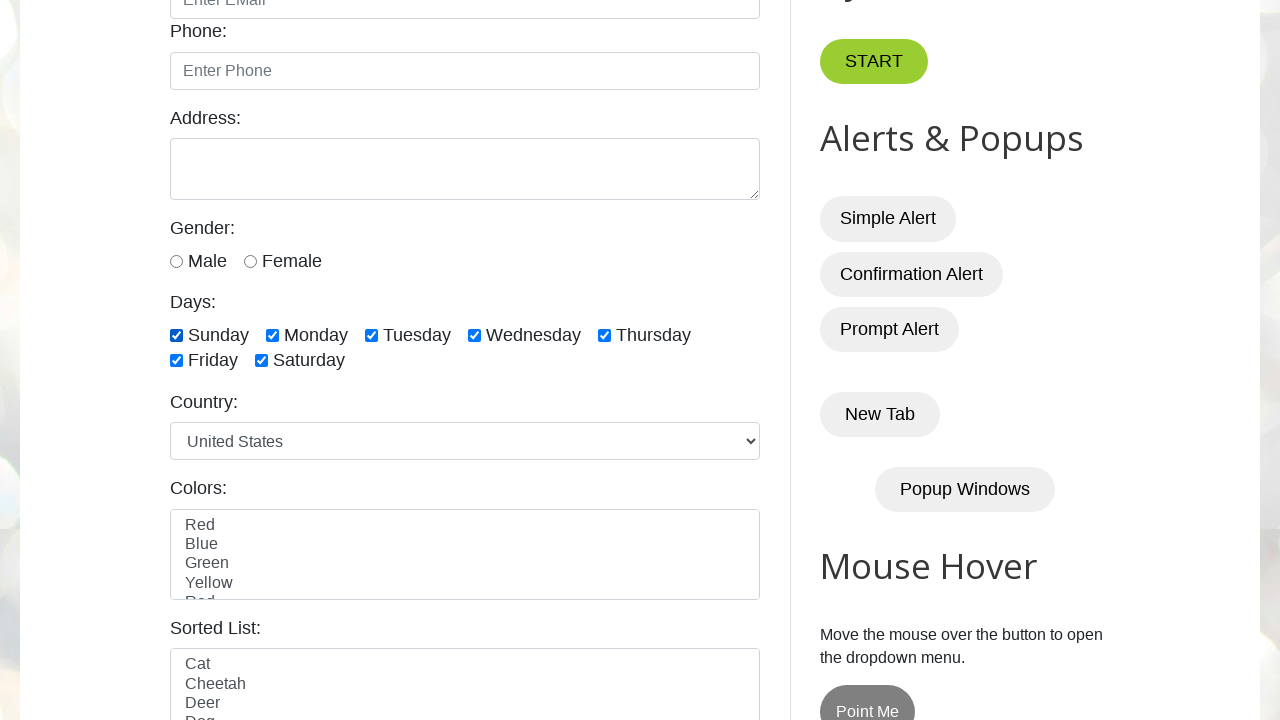

Verified checkbox is checked: True
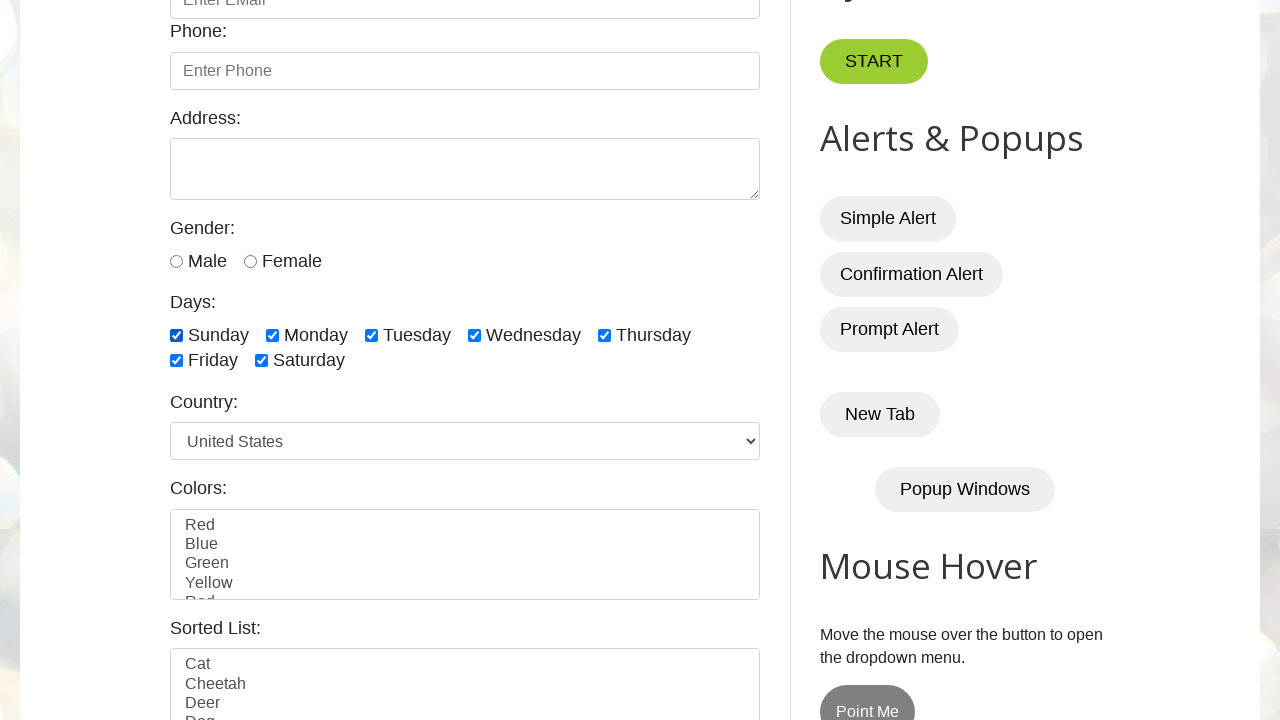

Verified checkbox is checked: True
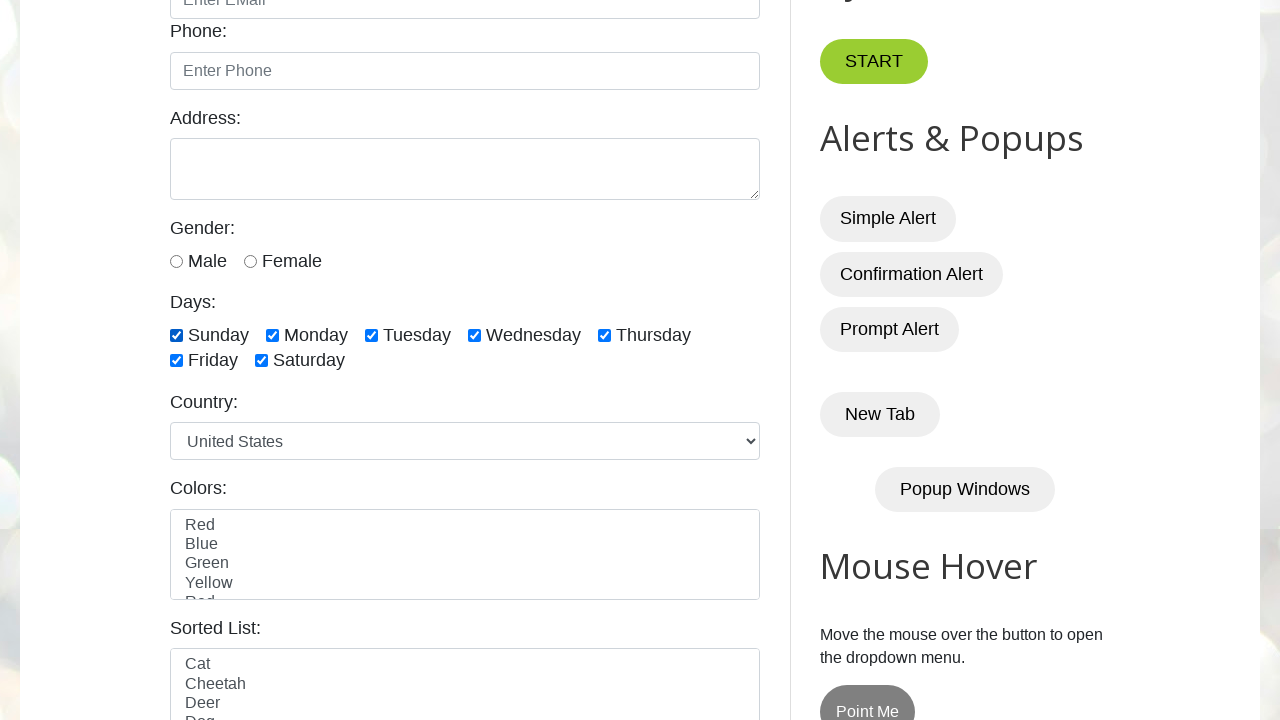

Verified checkbox is checked: True
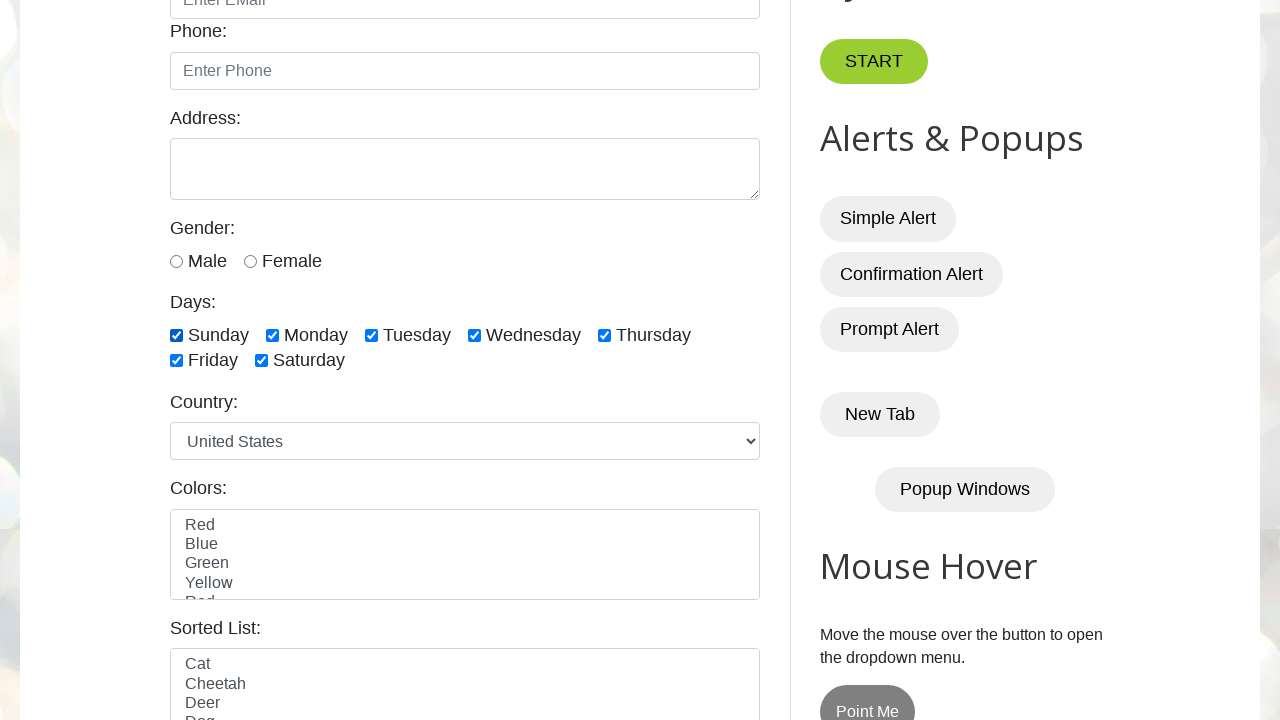

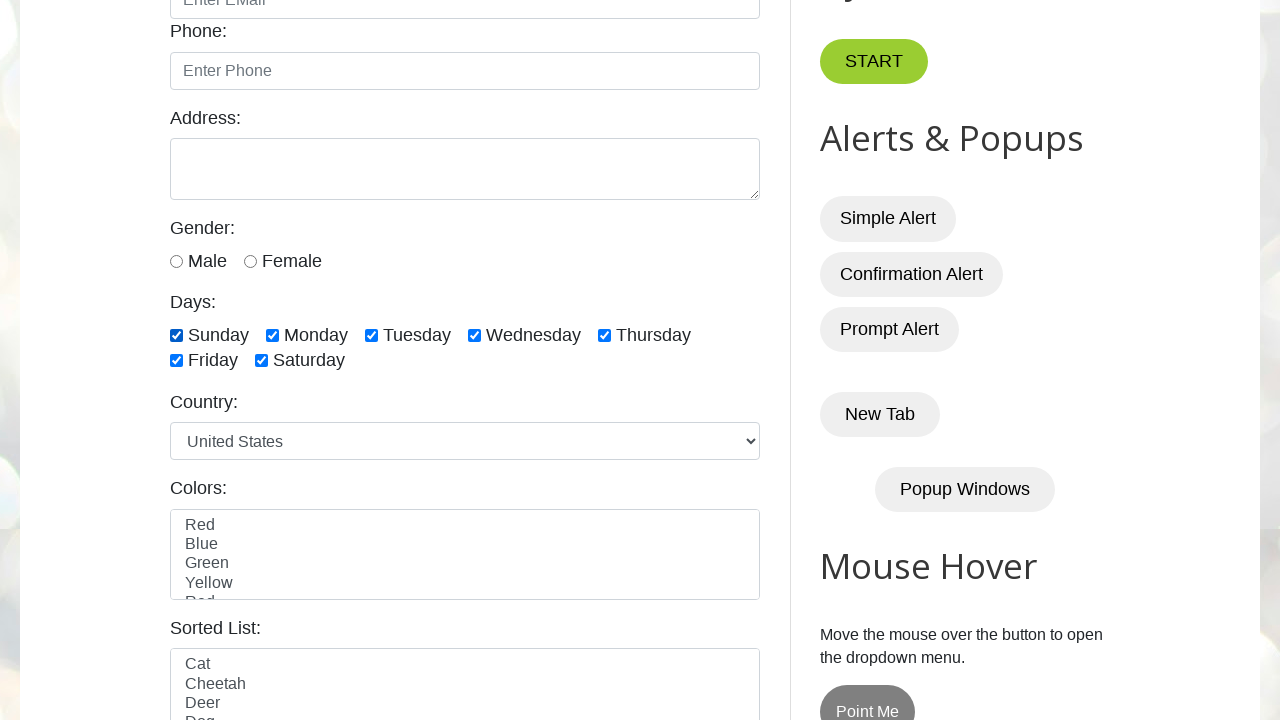